Tests that the clear completed button is hidden when no items are completed.

Starting URL: https://demo.playwright.dev/todomvc

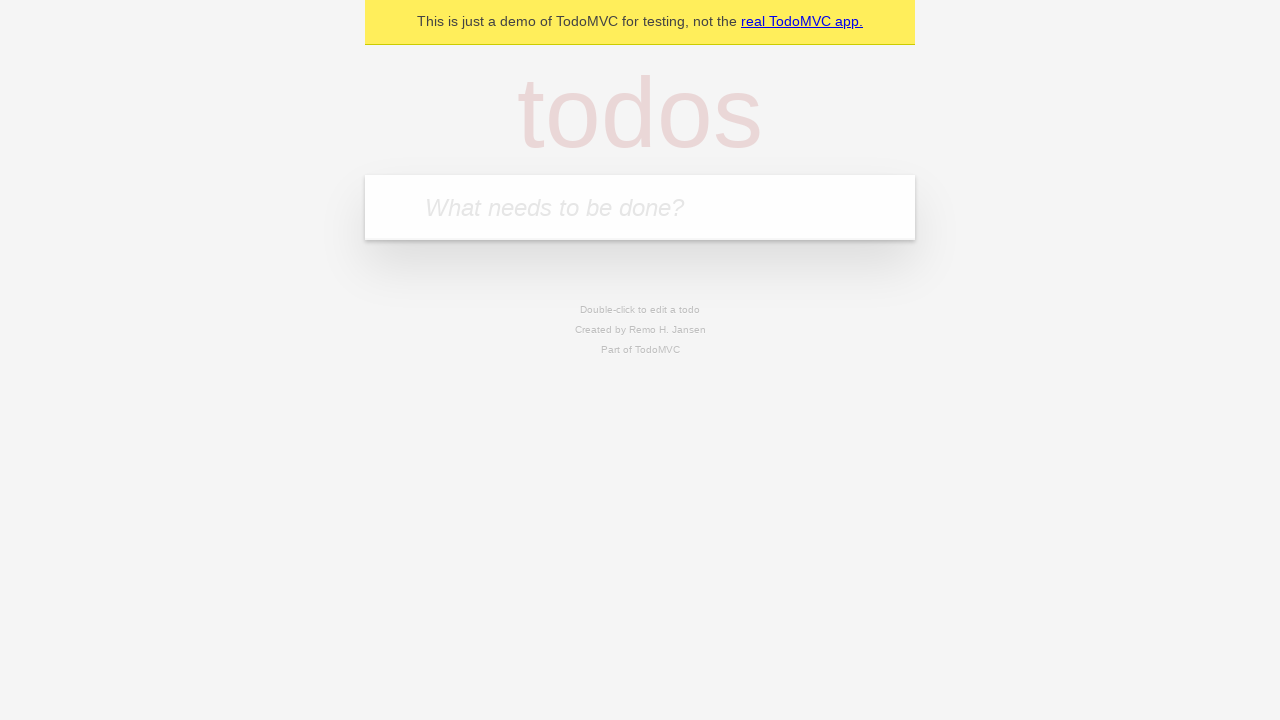

Filled new todo input with 'buy some cheese' on .new-todo
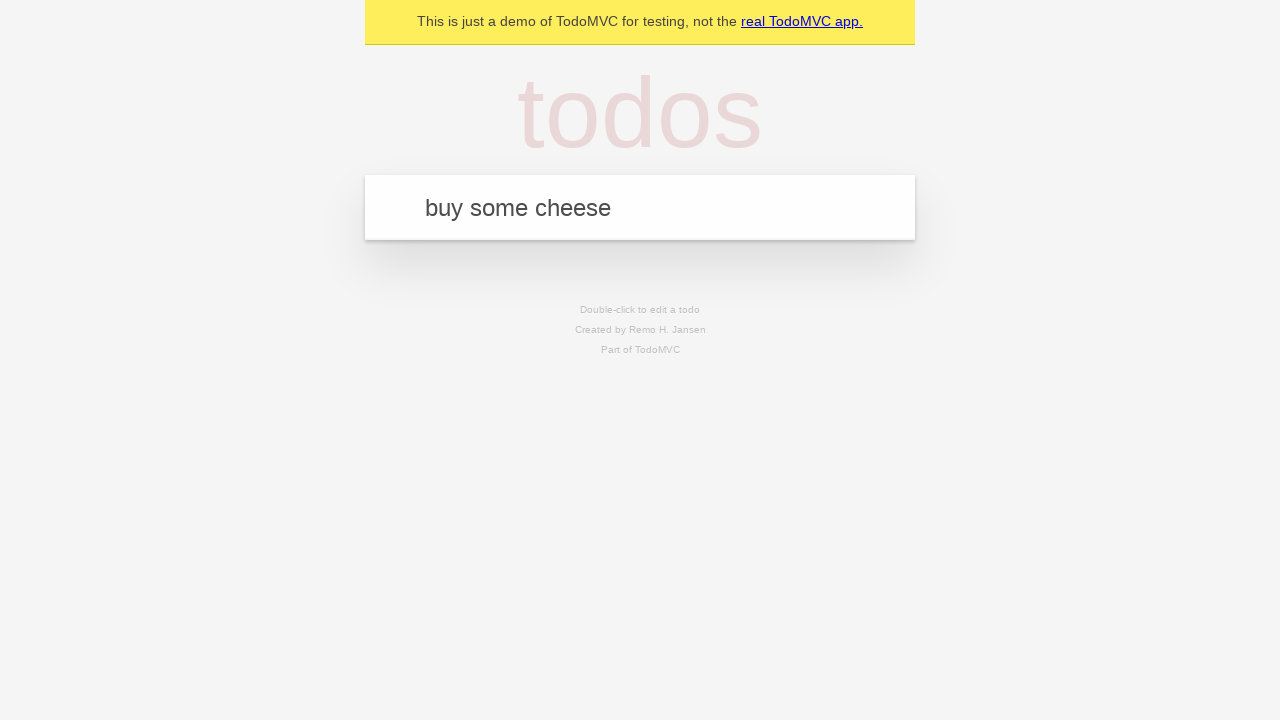

Pressed Enter to add first todo on .new-todo
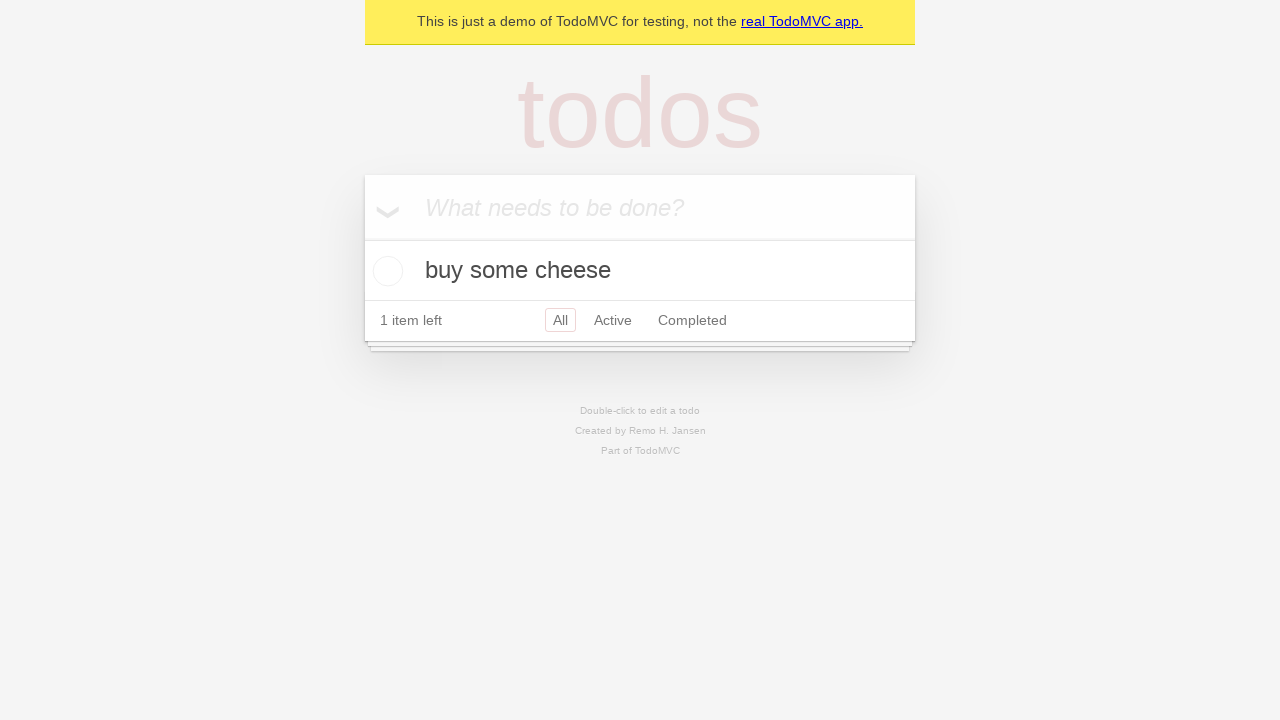

Filled new todo input with 'feed the cat' on .new-todo
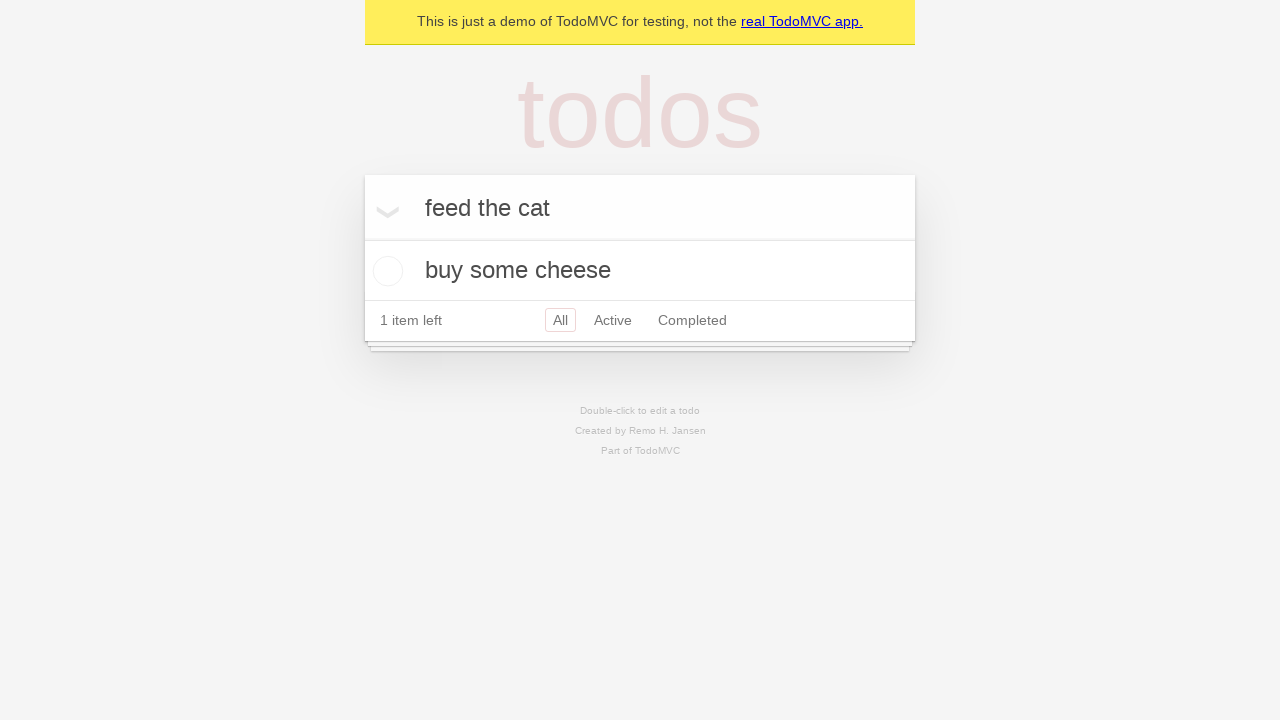

Pressed Enter to add second todo on .new-todo
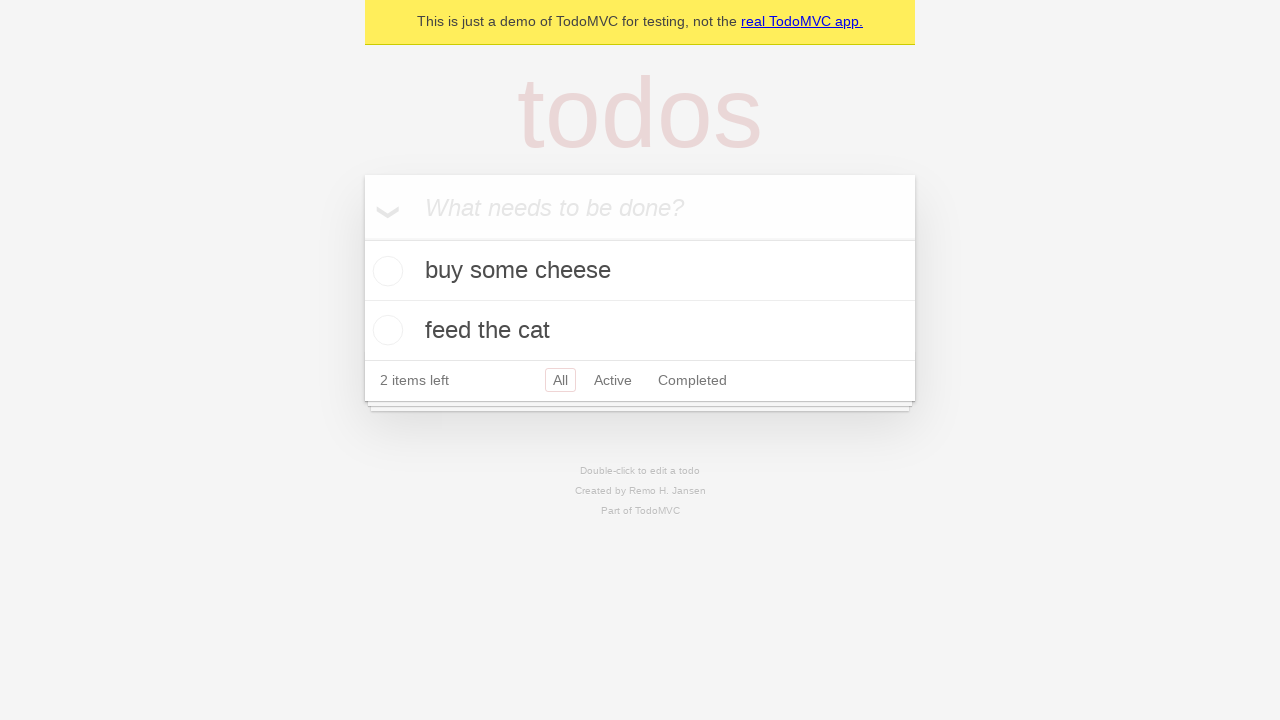

Filled new todo input with 'book a doctors appointment' on .new-todo
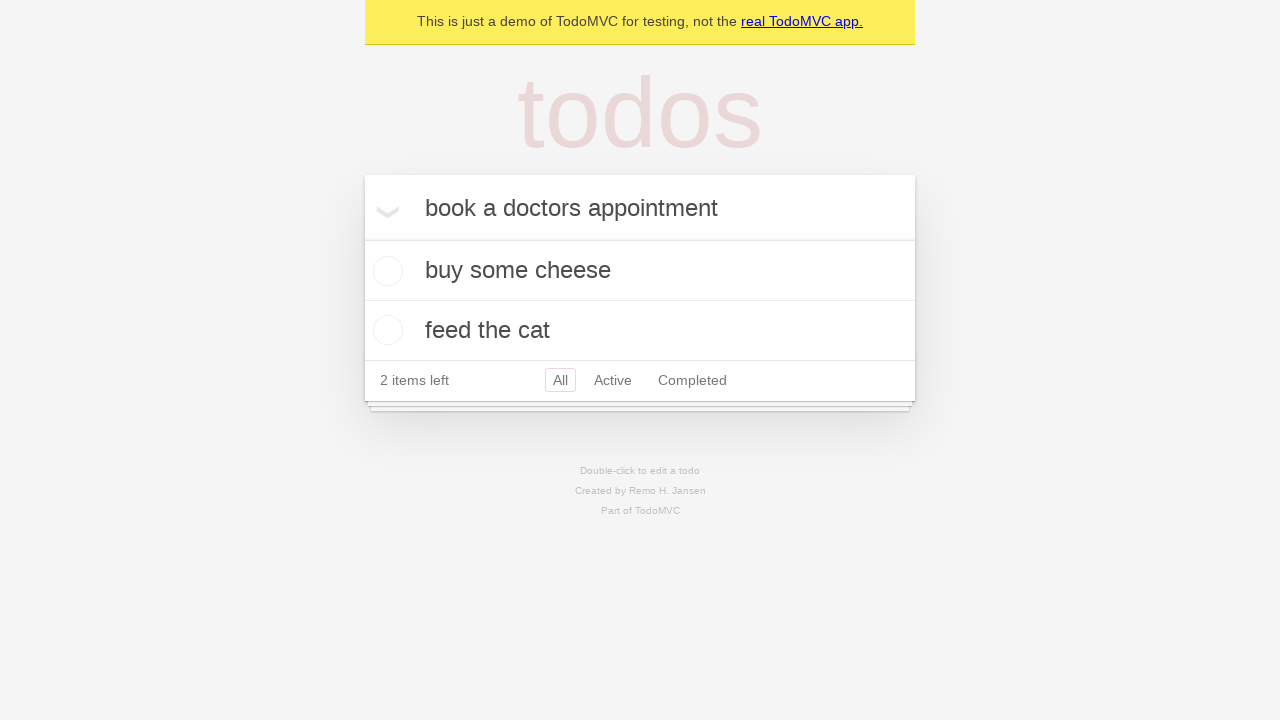

Pressed Enter to add third todo on .new-todo
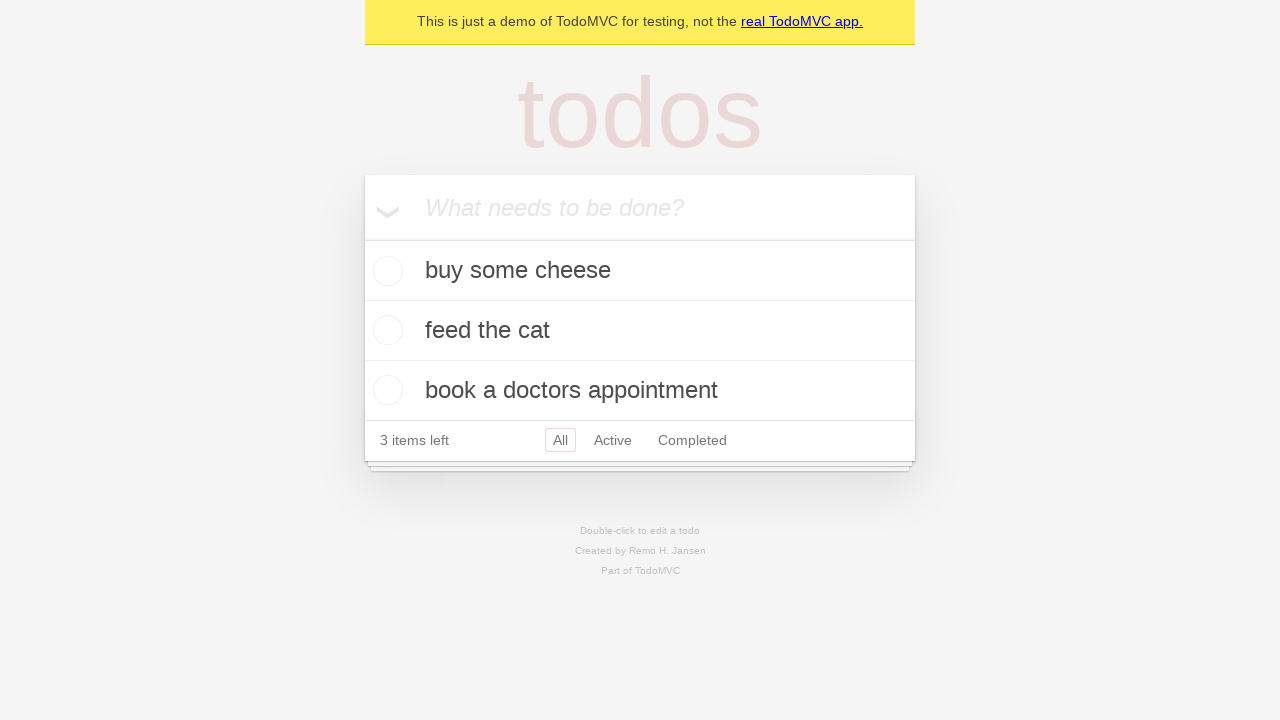

Waited for third todo item to be added
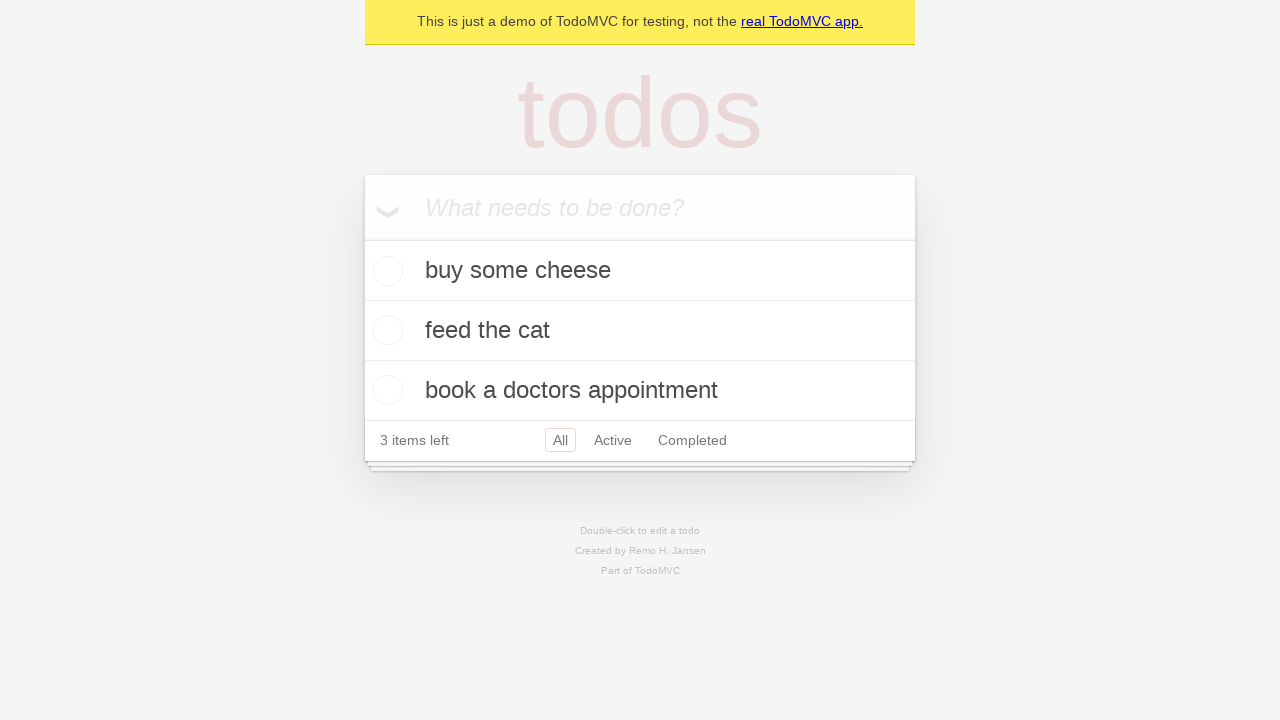

Checked the first todo item as completed at (385, 271) on .todo-list li .toggle >> nth=0
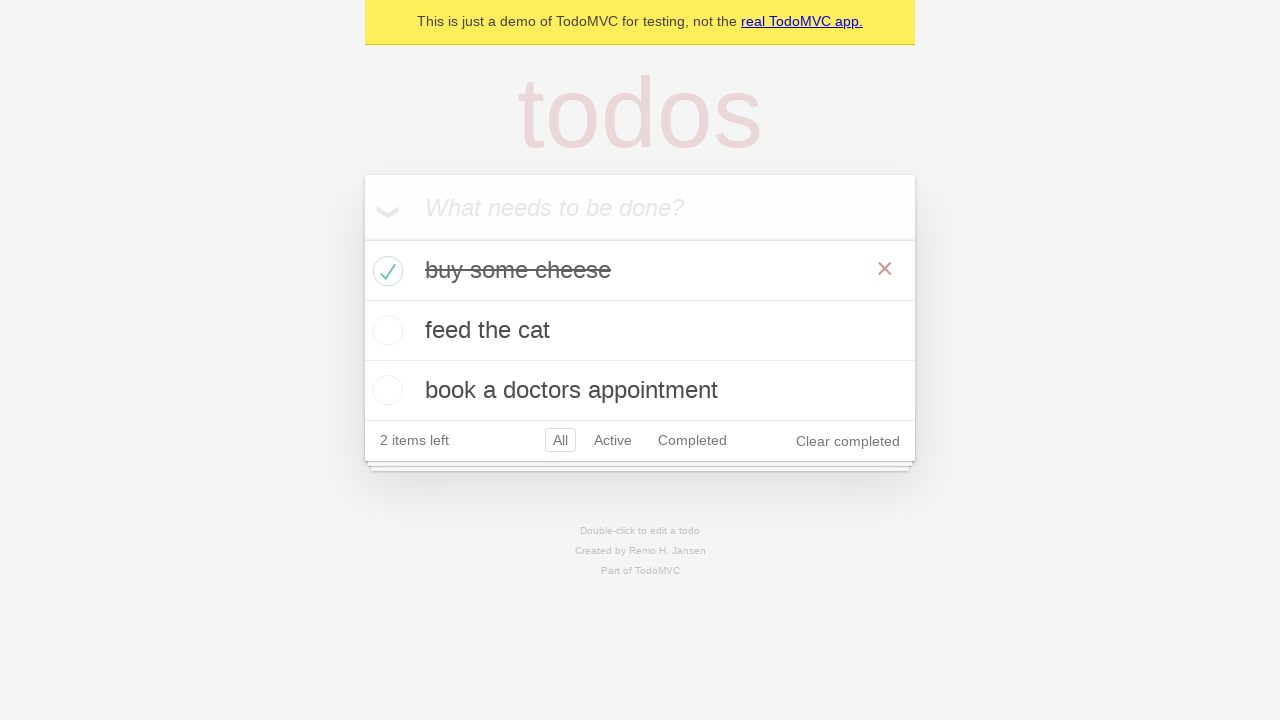

Clicked the clear completed button to remove completed item at (848, 441) on .clear-completed
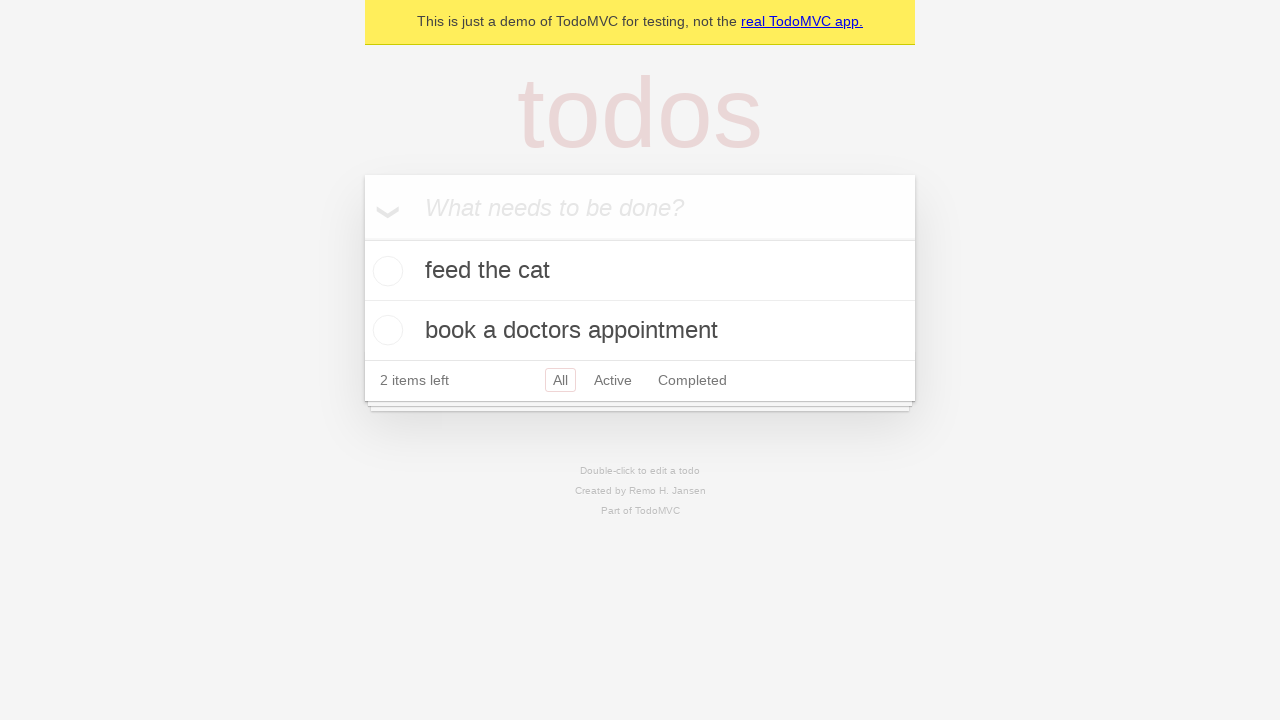

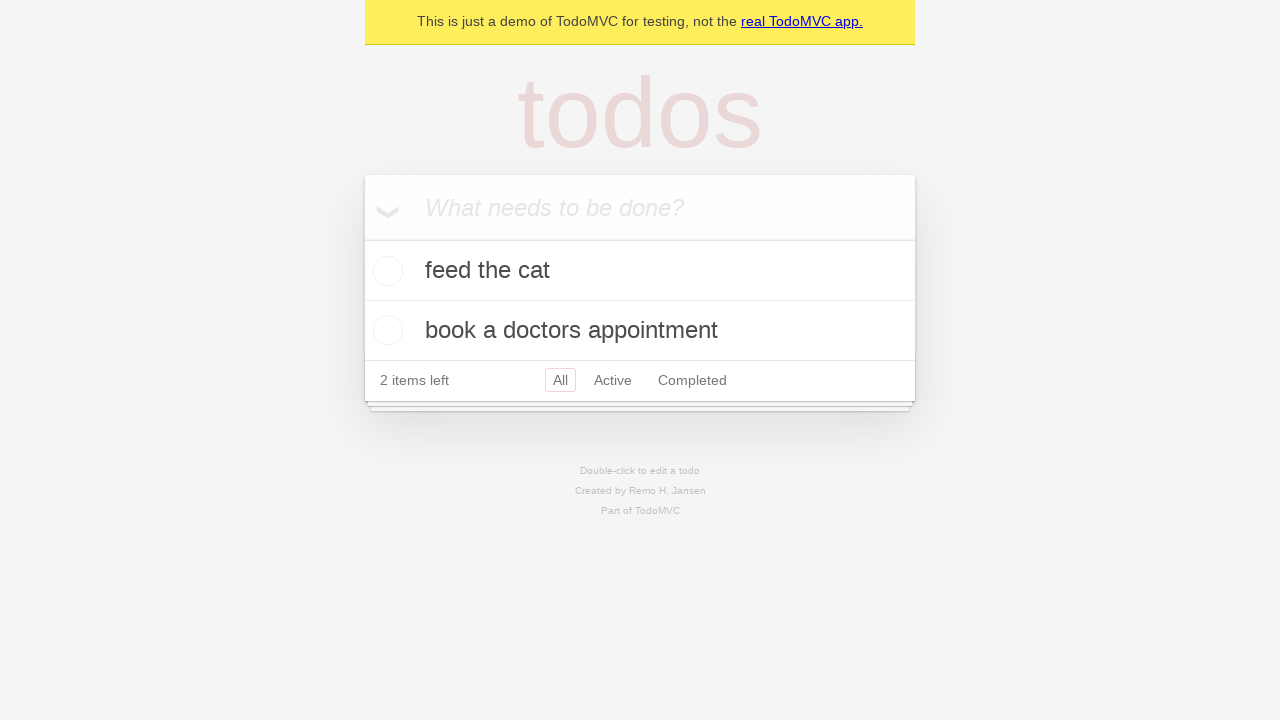